Navigates to Yopmail temporary email service, enters an inbox name to access it, and clicks the new mail button to check for messages

Starting URL: https://yopmail.com/en/

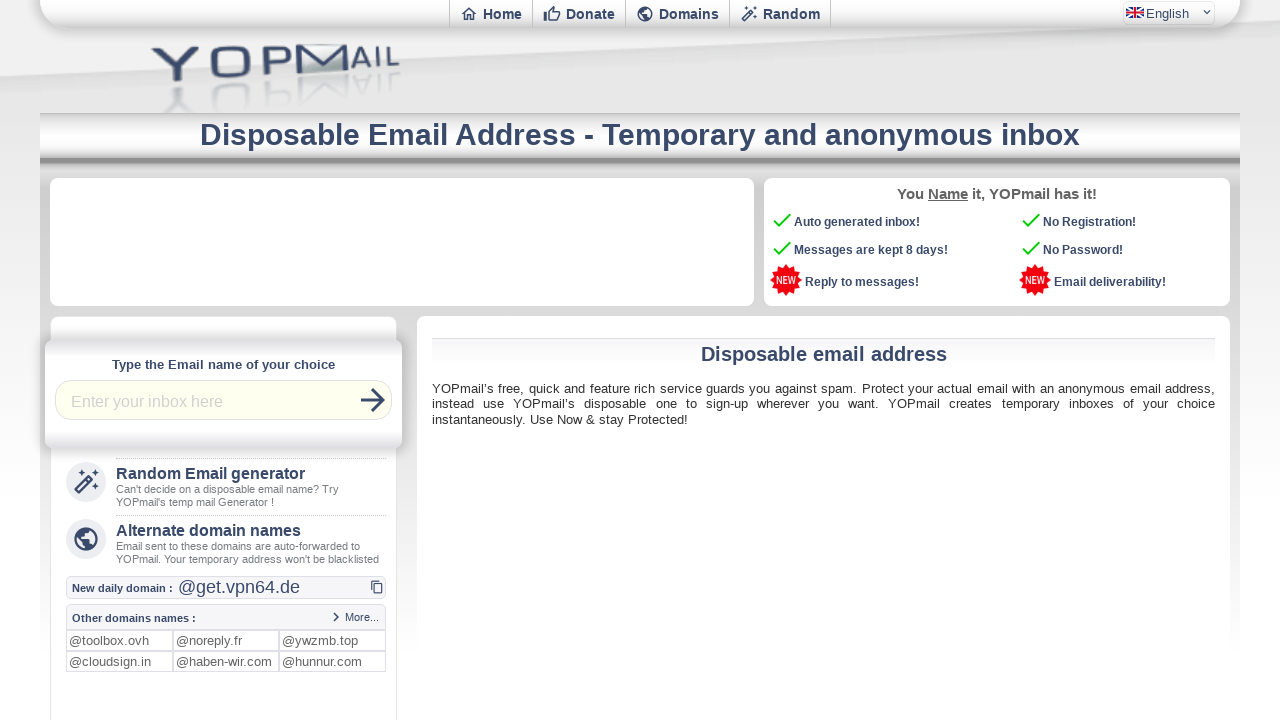

Filled inbox name field with 'temp-inbox-7429' on #login
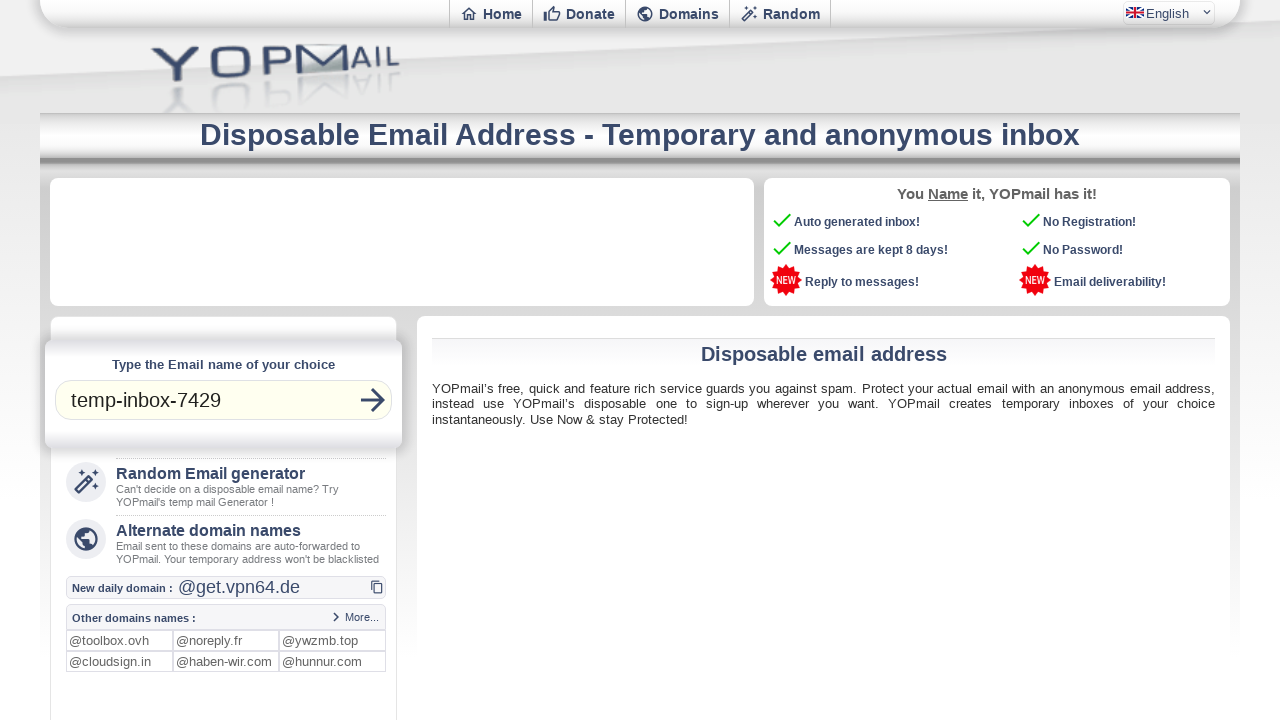

Pressed Enter to access the inbox on #login
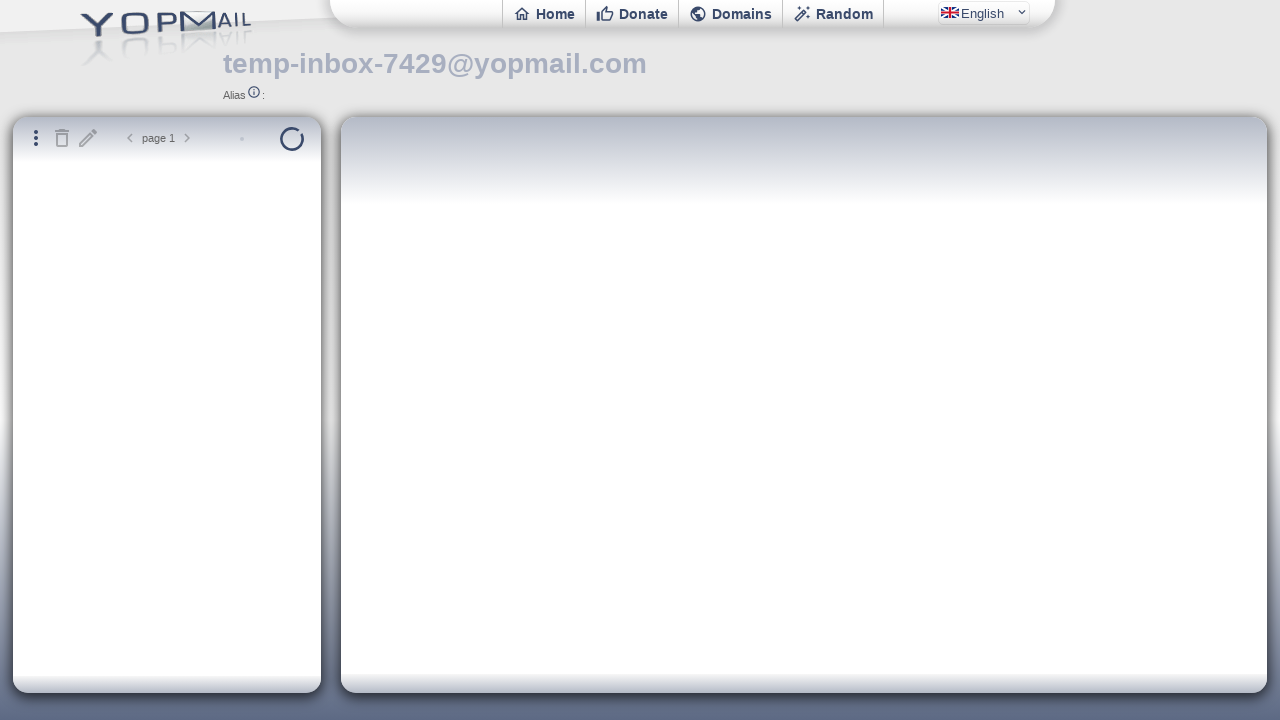

New mail button appeared - inbox loaded successfully
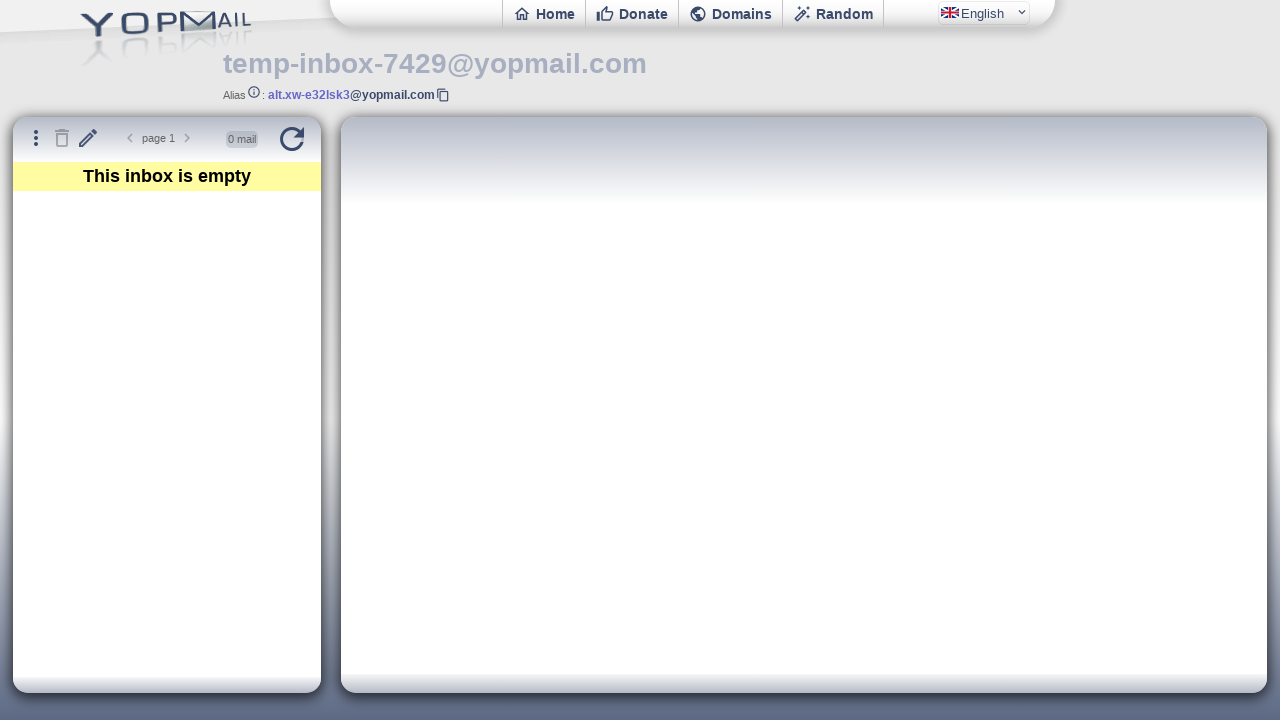

Clicked new mail button to check for messages at (88, 138) on #newmail
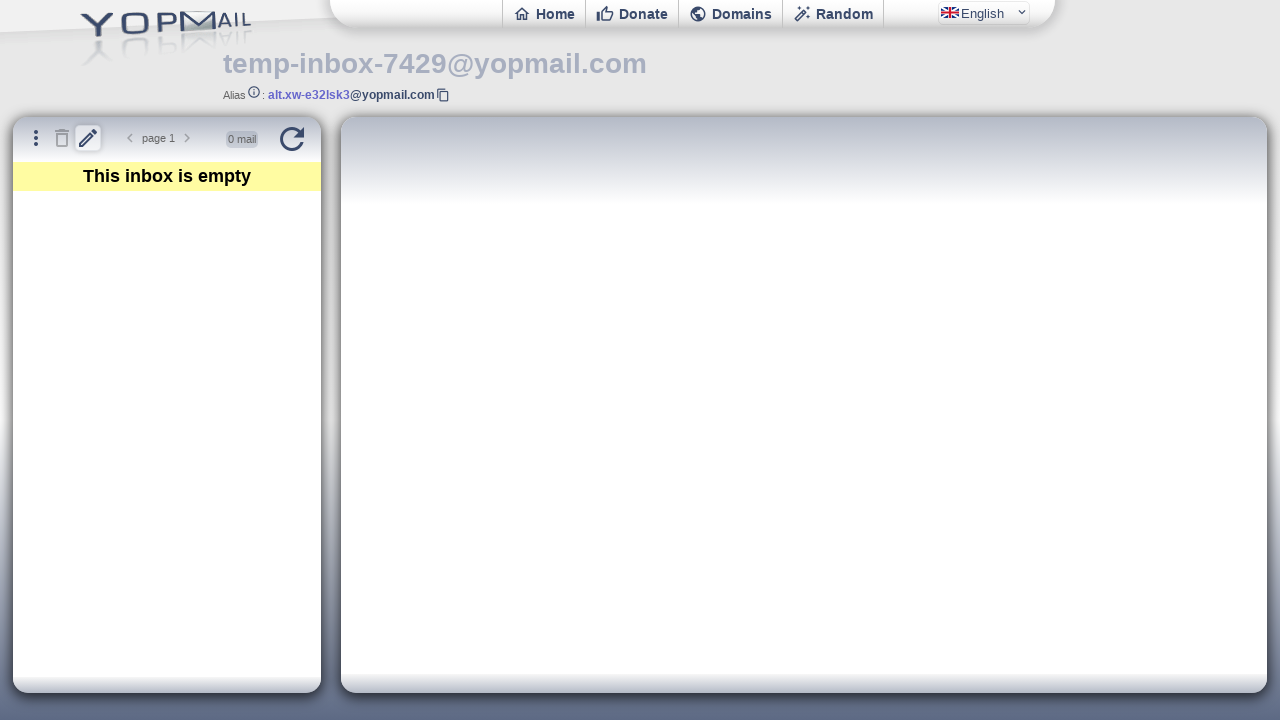

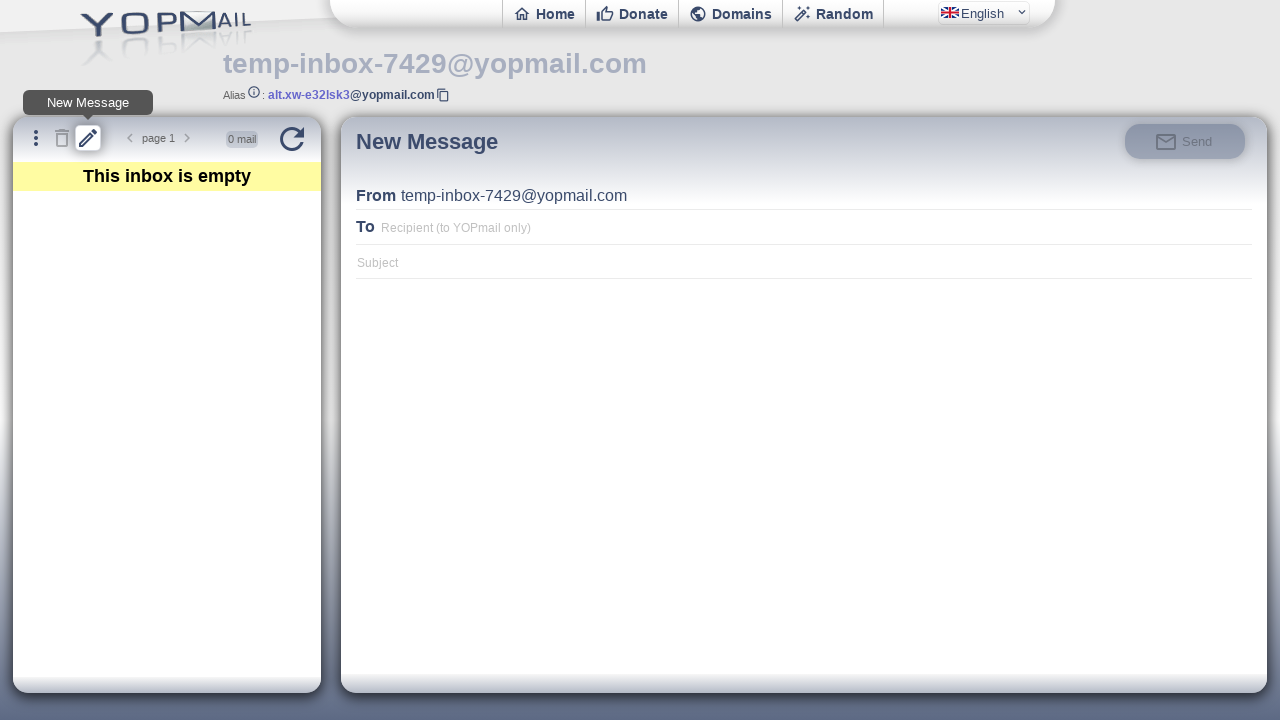